Tests checkbox functionality by checking and unchecking three checkboxes individually, verifying their selected state after each action

Starting URL: https://moatazeldebsy.github.io/test-automation-practices/#/checkboxes

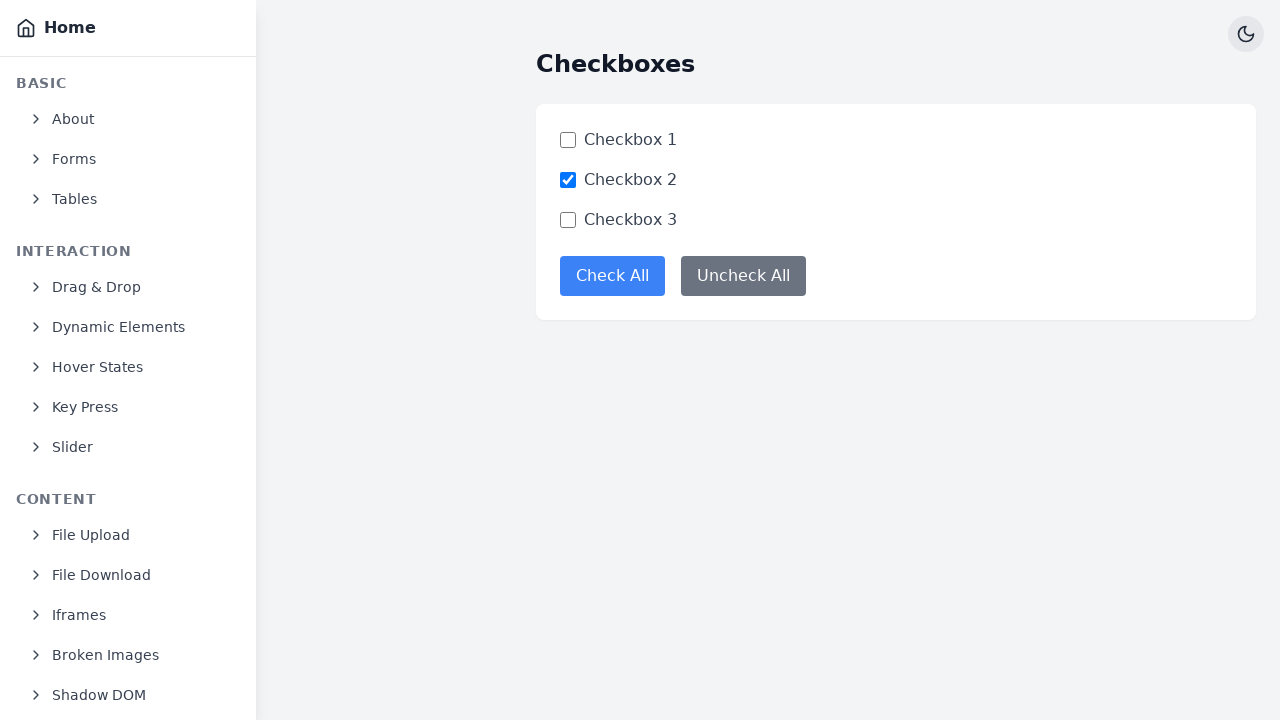

Clicked checkbox 1 to check it at (568, 140) on input[data-test=checkbox-checkbox1]
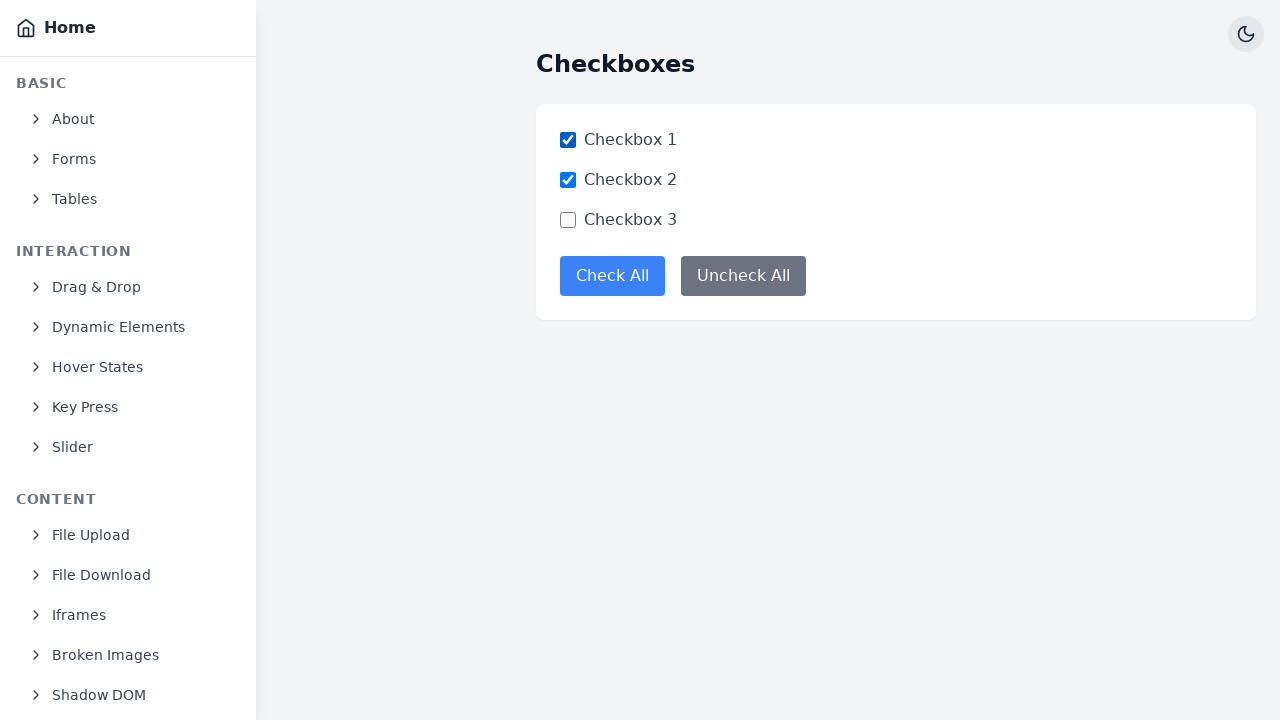

Verified checkbox 1 is checked
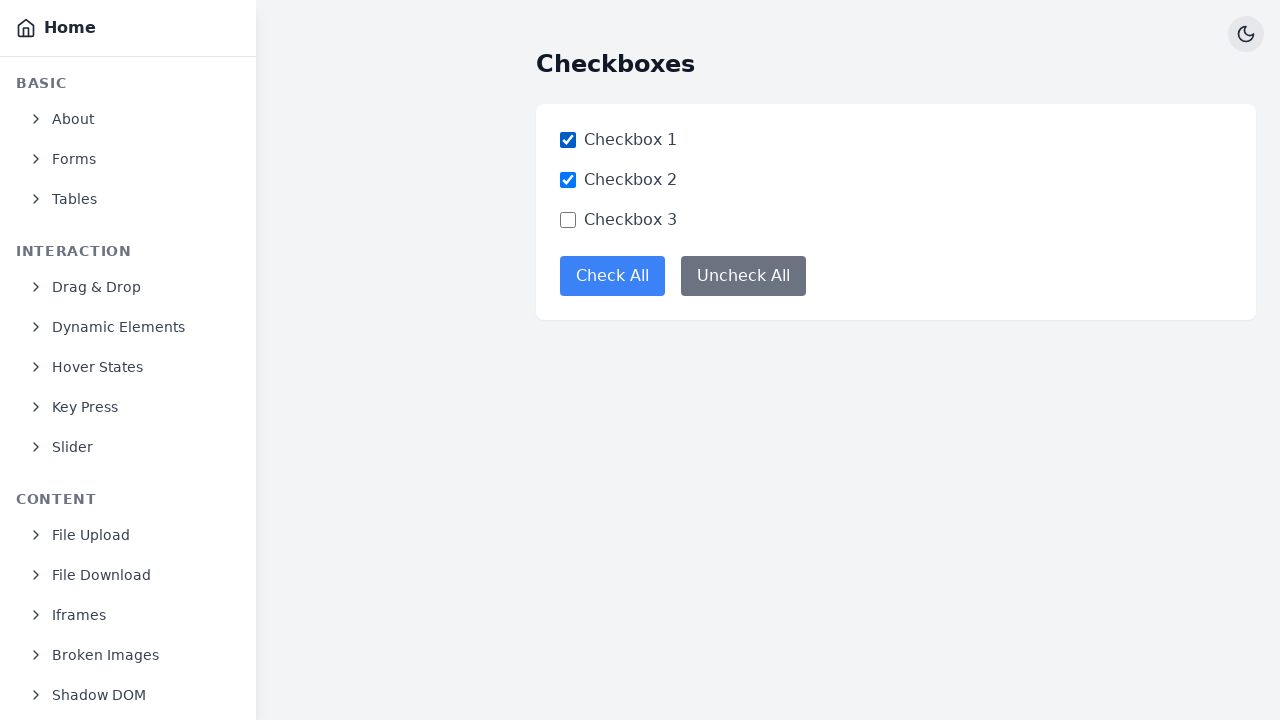

Verified checkbox 2 is checked
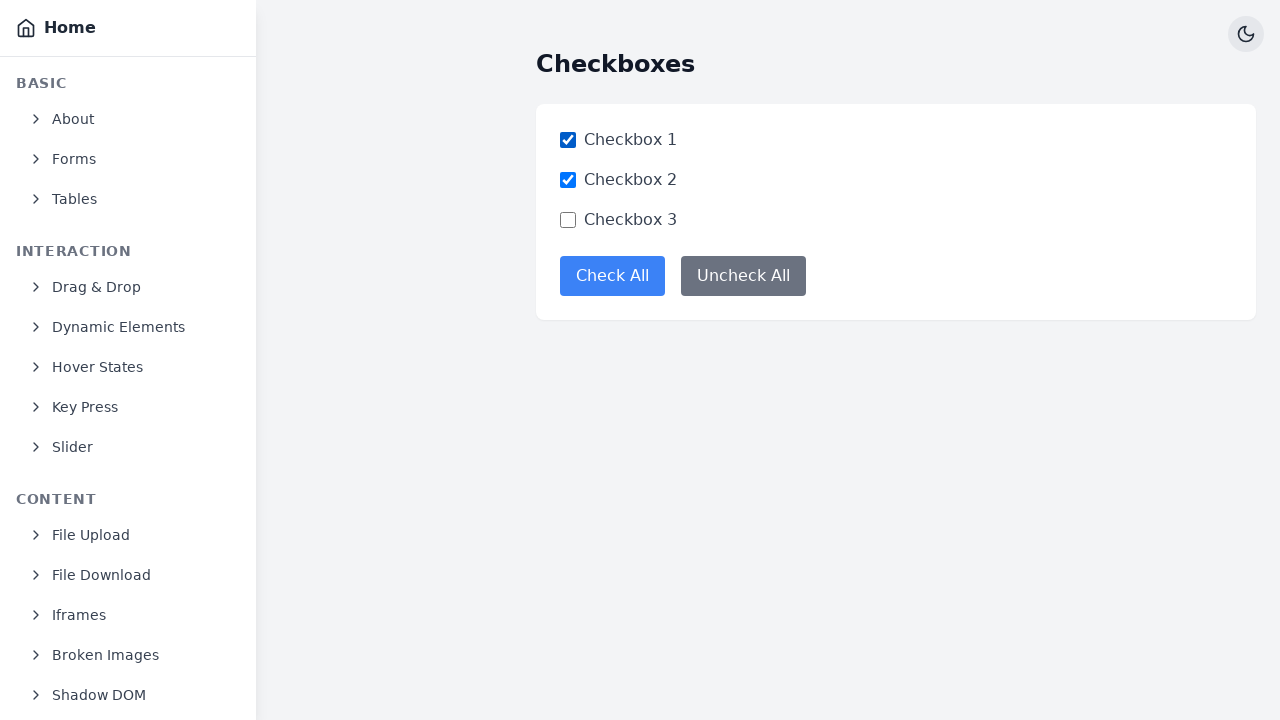

Clicked checkbox 3 to check it at (568, 220) on input[data-test=checkbox-checkbox3]
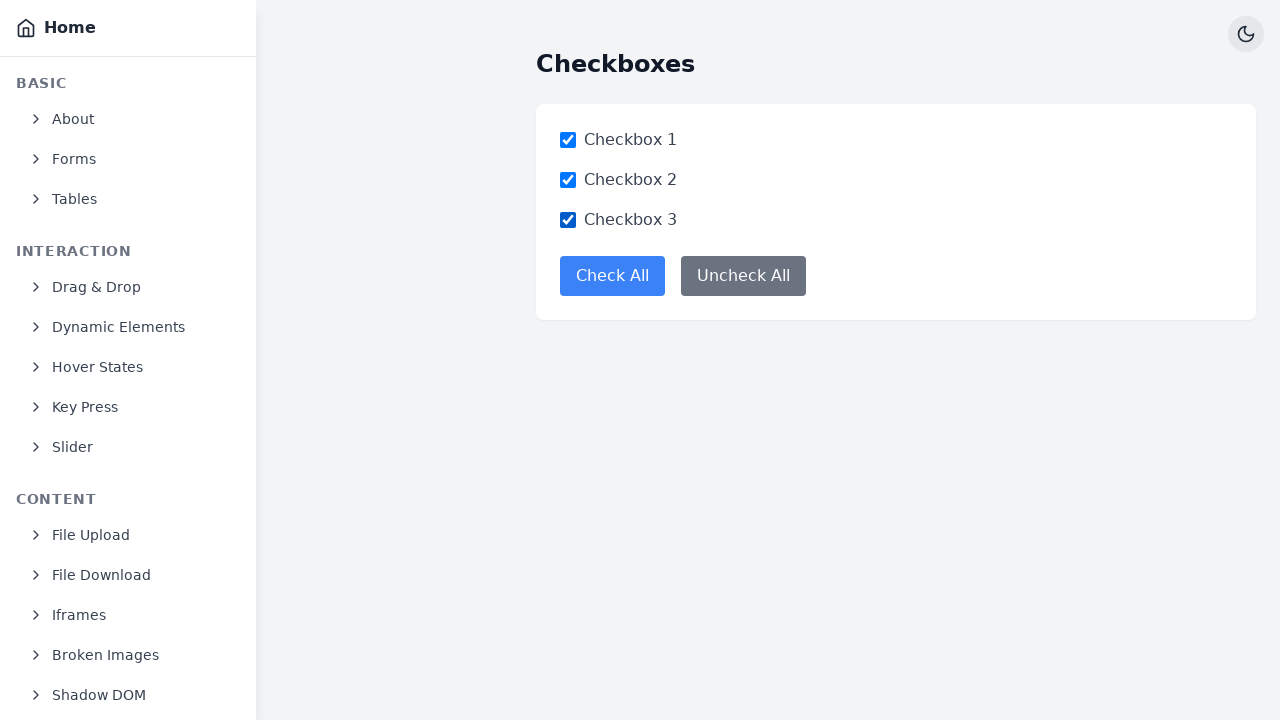

Verified checkbox 3 is checked
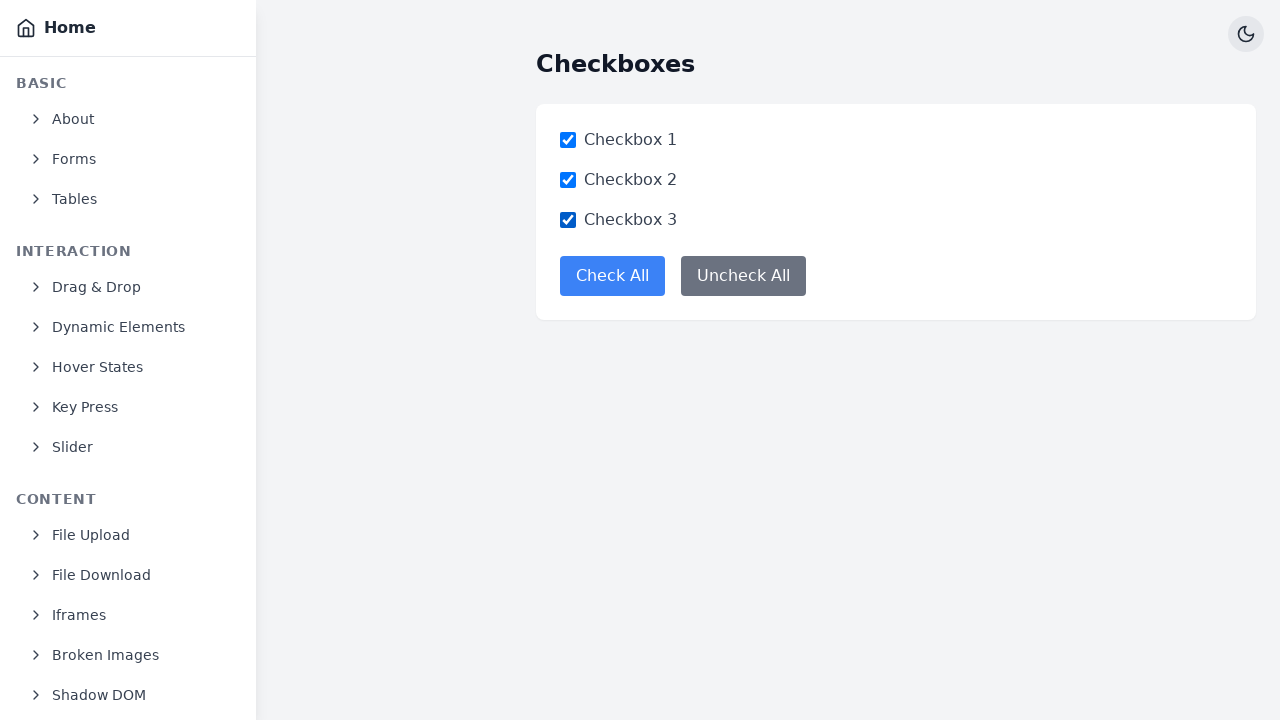

Clicked checkbox 1 to uncheck it at (568, 140) on input[data-test=checkbox-checkbox1]
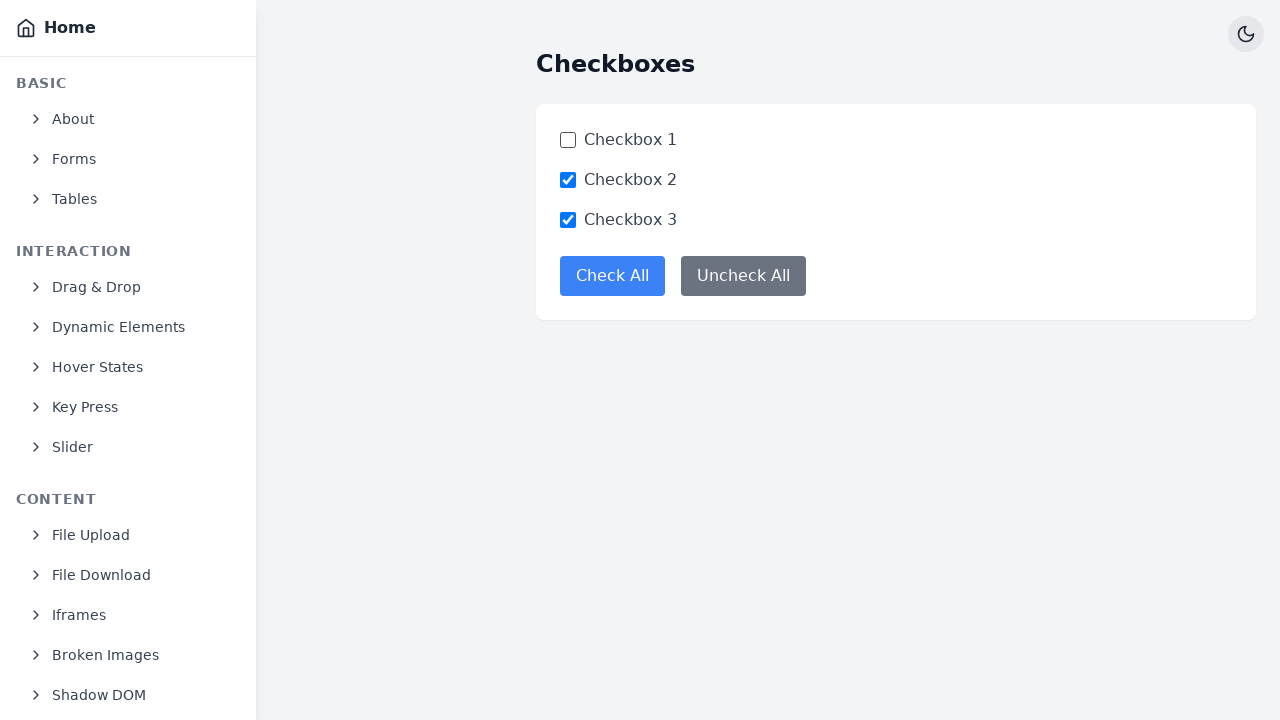

Verified checkbox 1 is unchecked
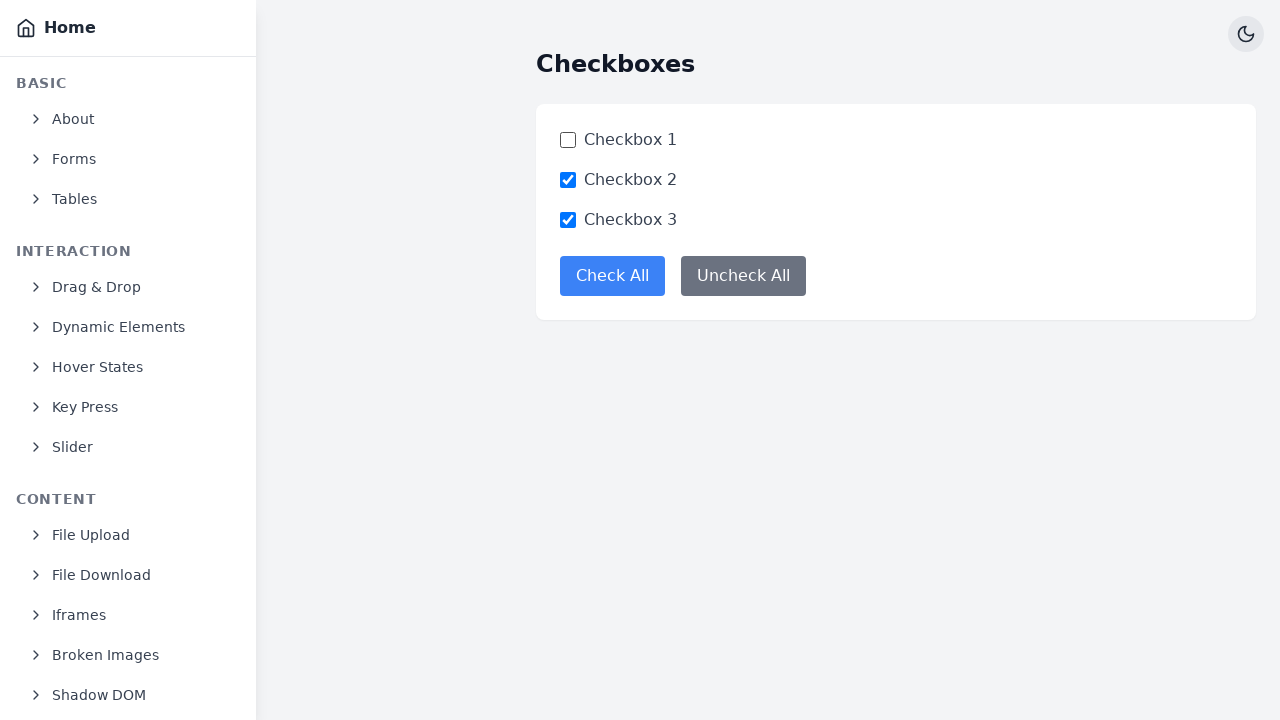

Clicked checkbox 2 to uncheck it at (568, 180) on input[data-test=checkbox-checkbox2]
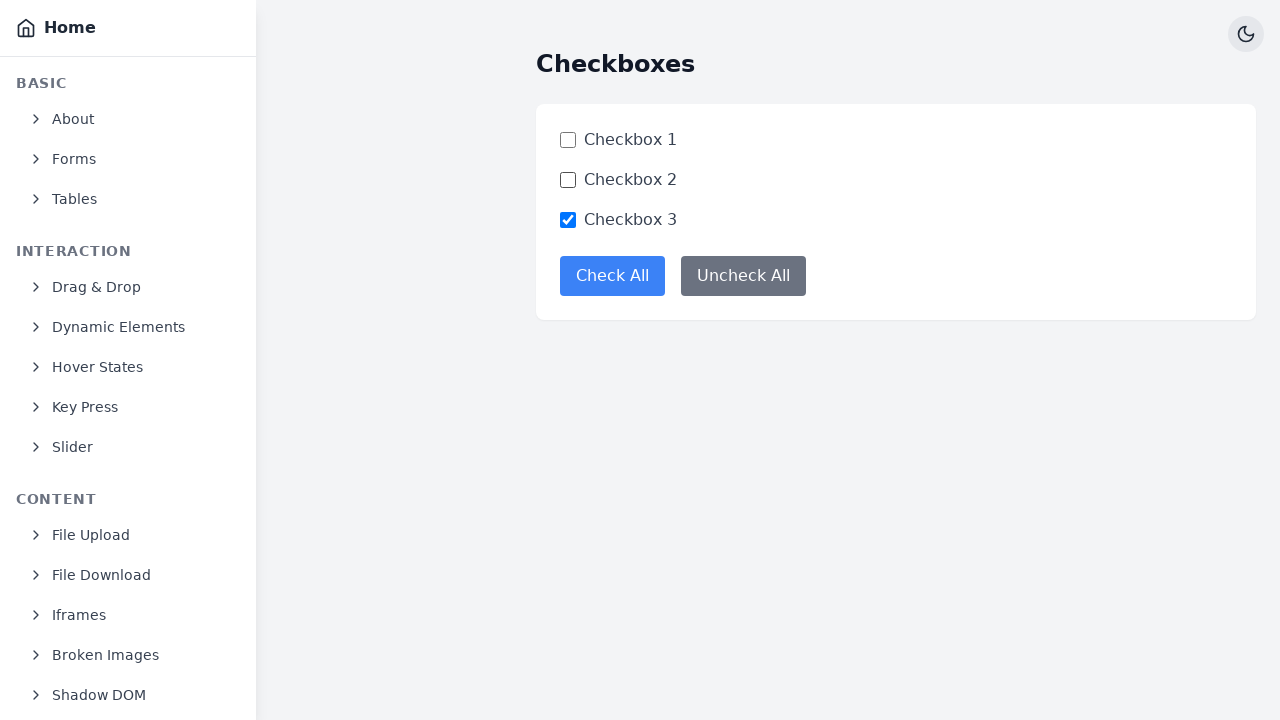

Verified checkbox 2 is unchecked
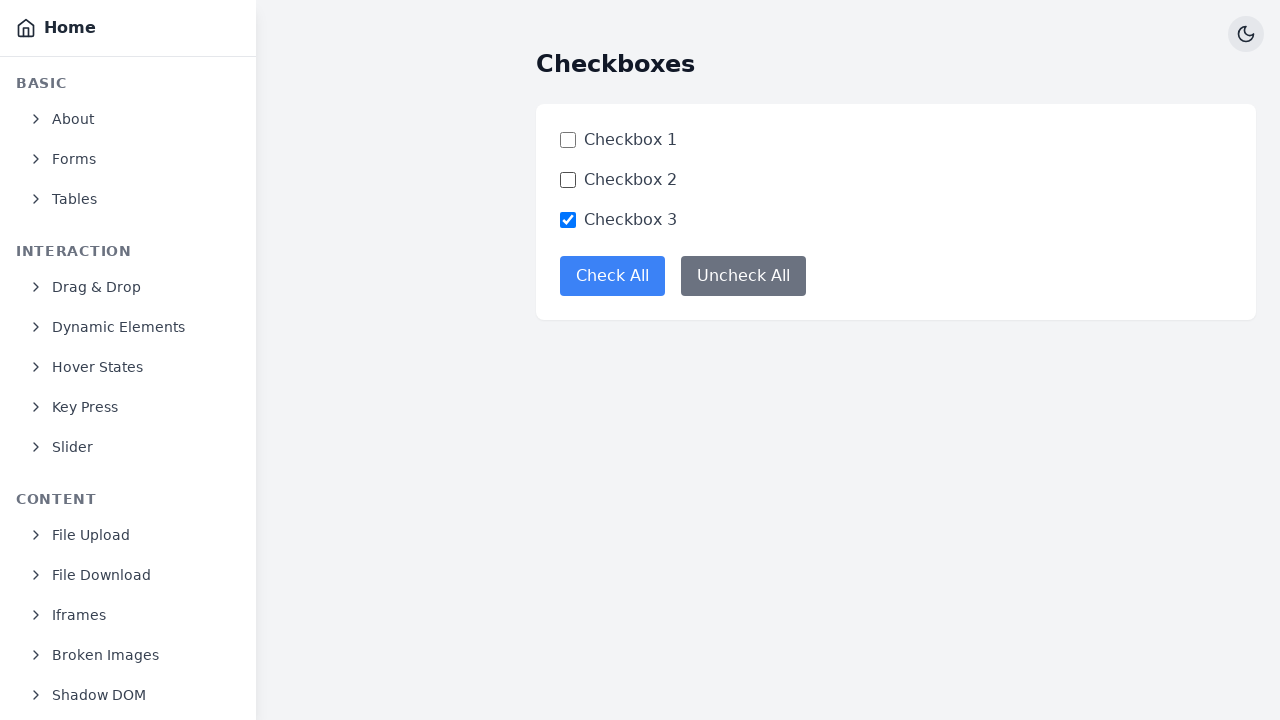

Clicked checkbox 3 to uncheck it at (568, 220) on input[data-test=checkbox-checkbox3]
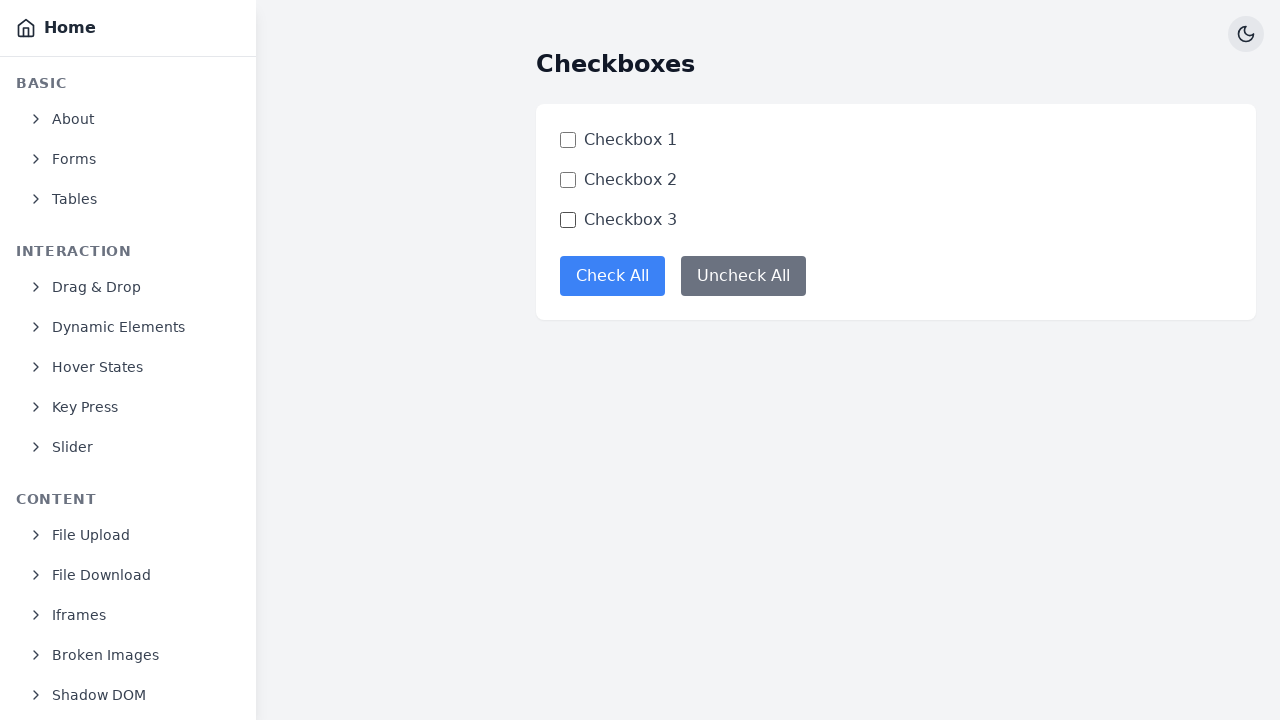

Verified checkbox 3 is unchecked
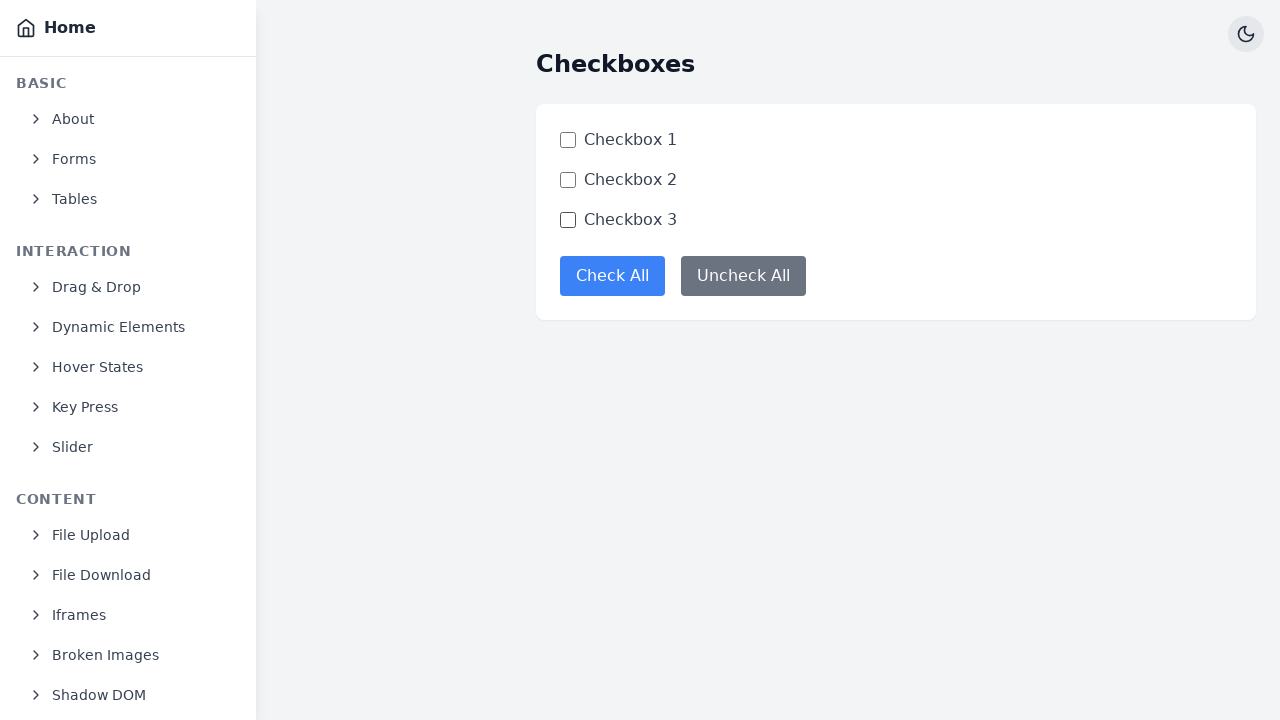

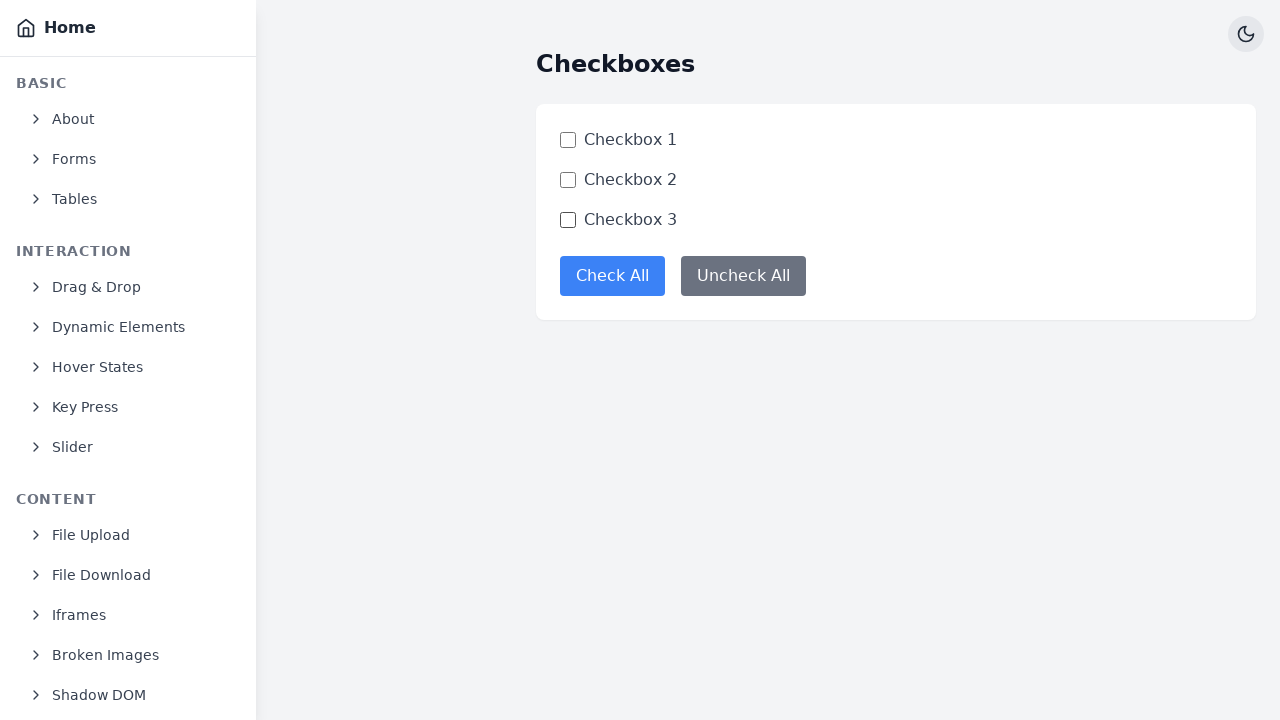